Tests navigation through menu items by clicking Browse Languages, then Start menu, and verifies the main heading "Welcome to 99 Bottles of Beer" is displayed

Starting URL: http://99-bottles-of-beer.net/

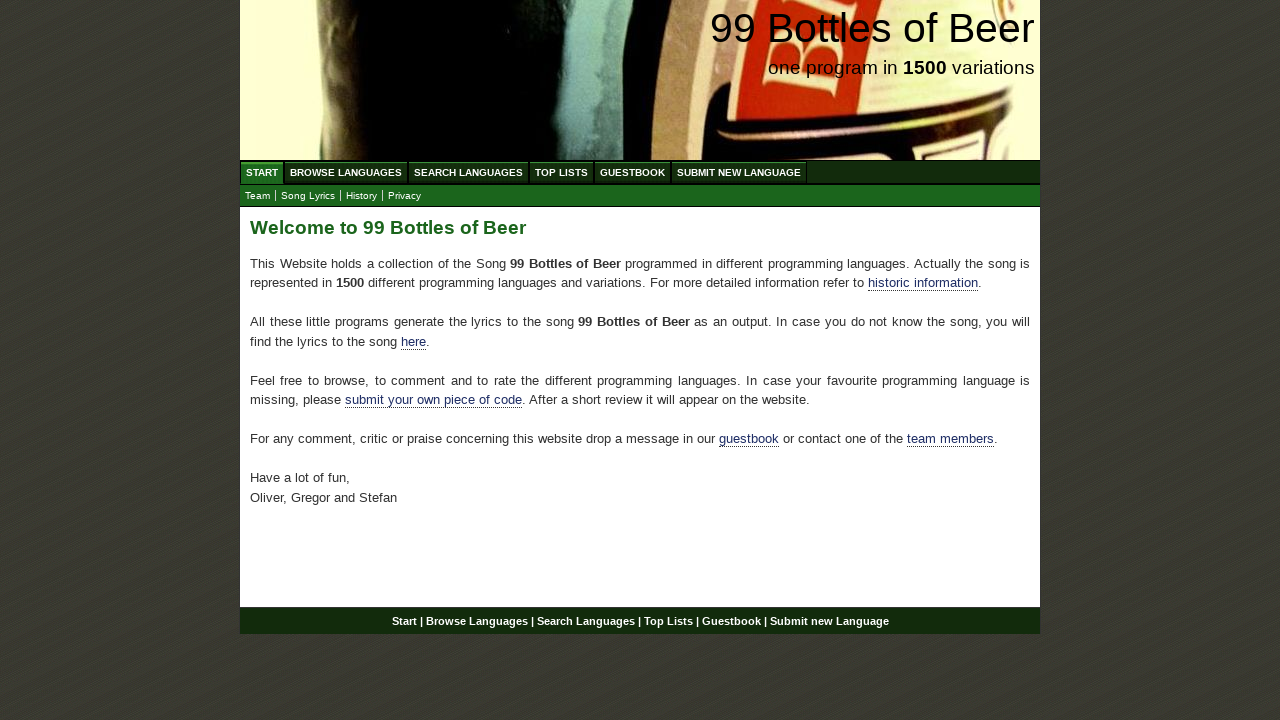

Clicked Browse Languages menu item at (346, 172) on a[href='/abc.html']
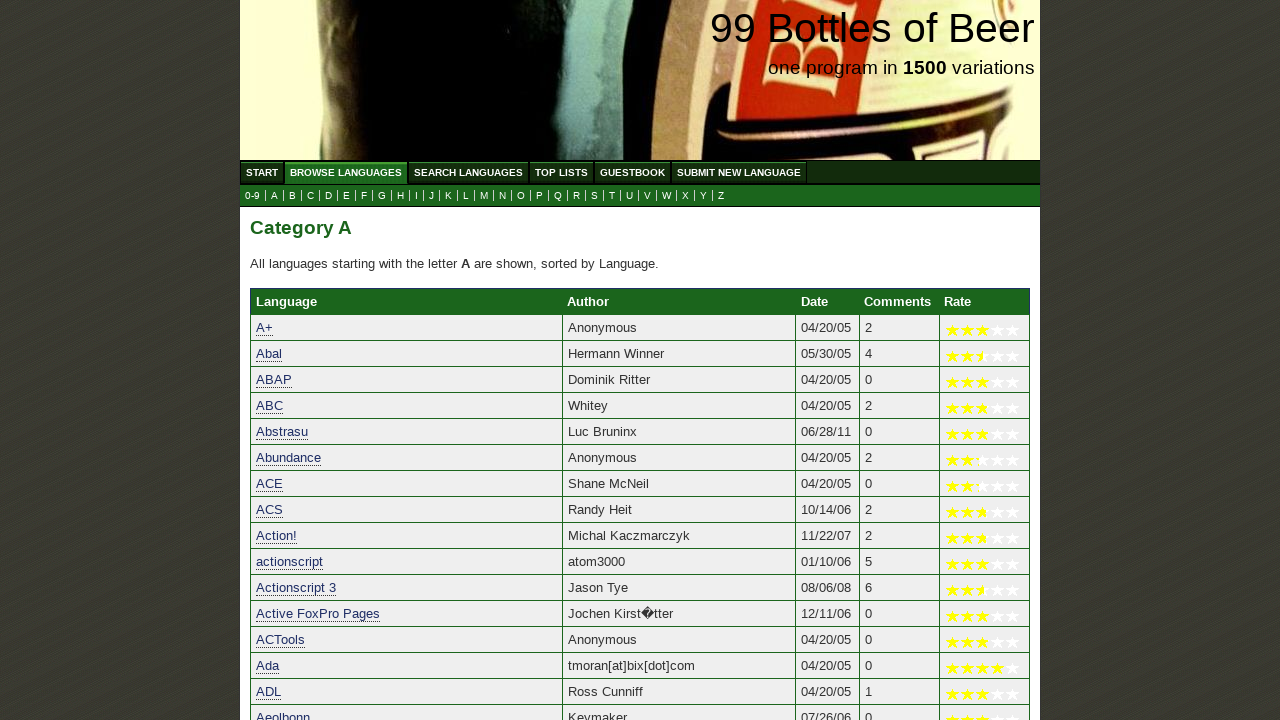

Clicked Start menu item to return to homepage at (262, 172) on a[href='/']
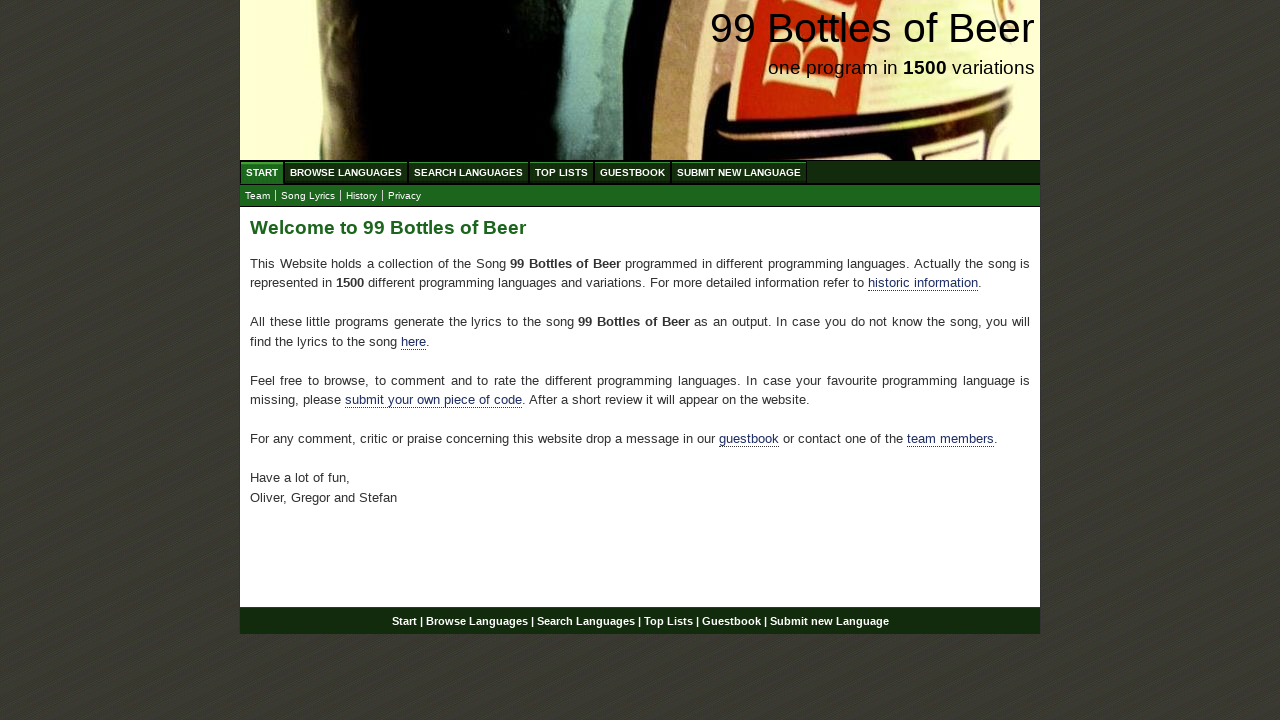

Waited for main heading to load
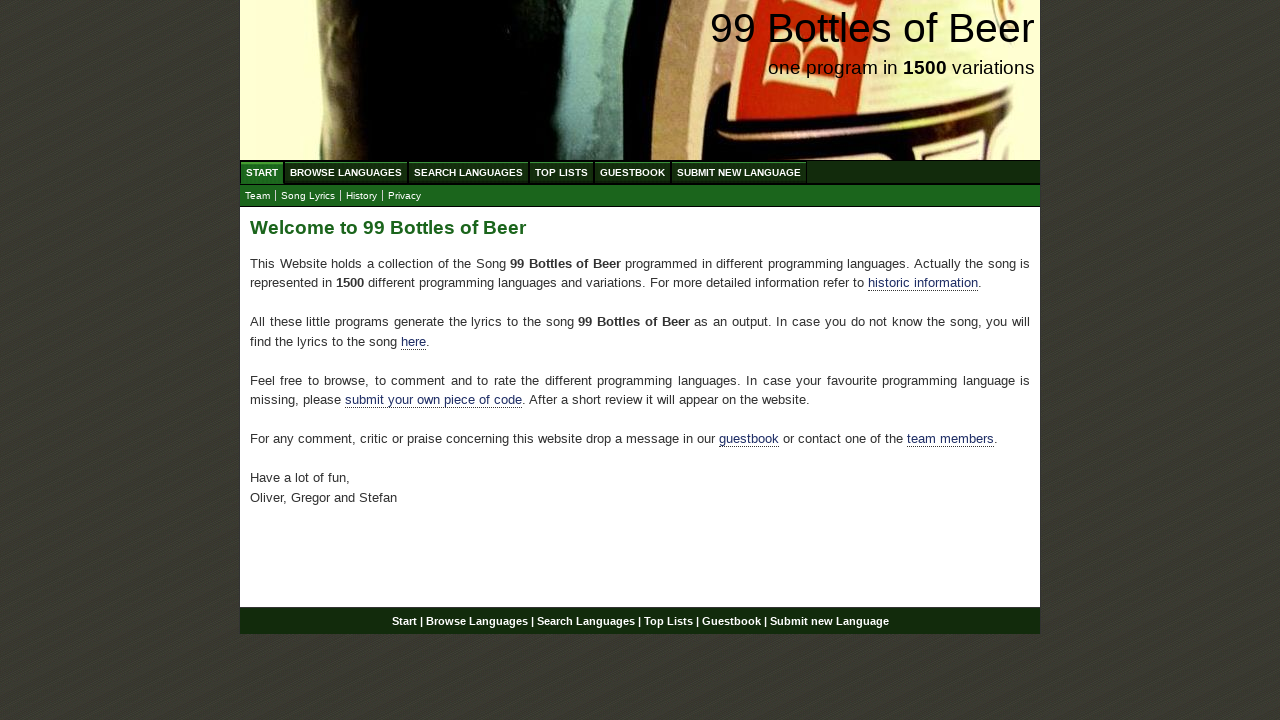

Located h2 element in main content
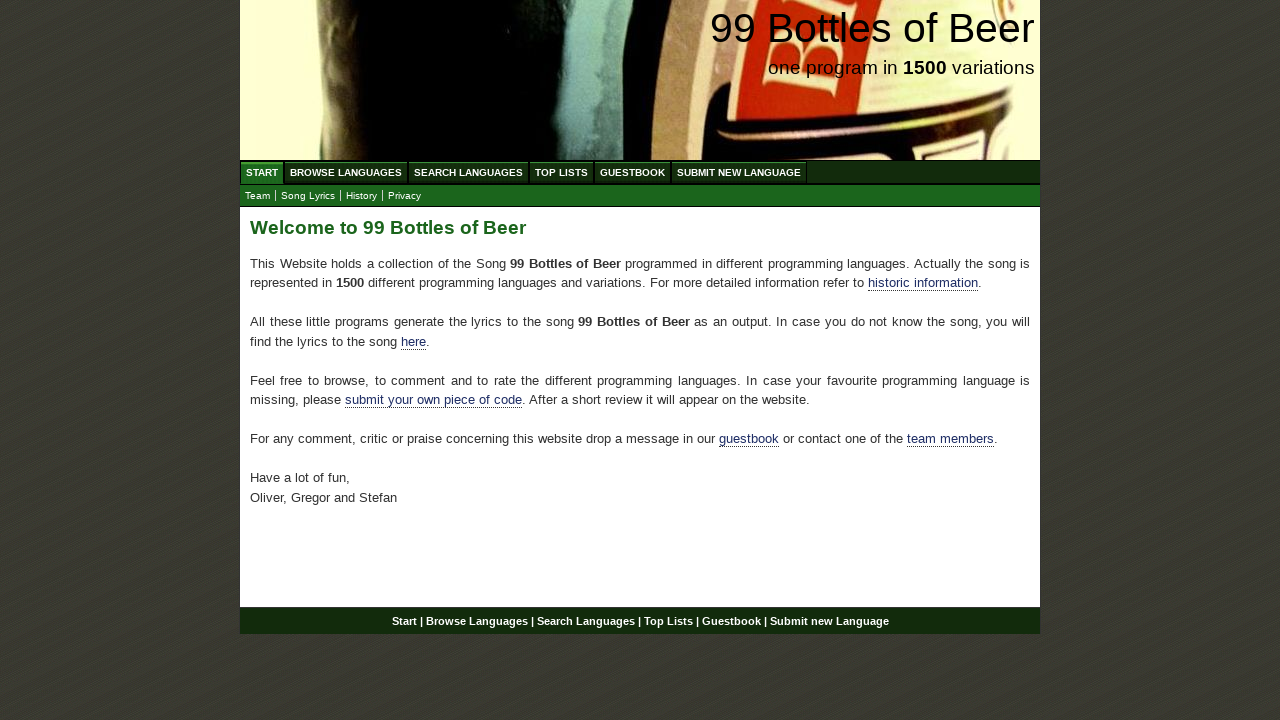

Verified main heading displays 'Welcome to 99 Bottles of Beer'
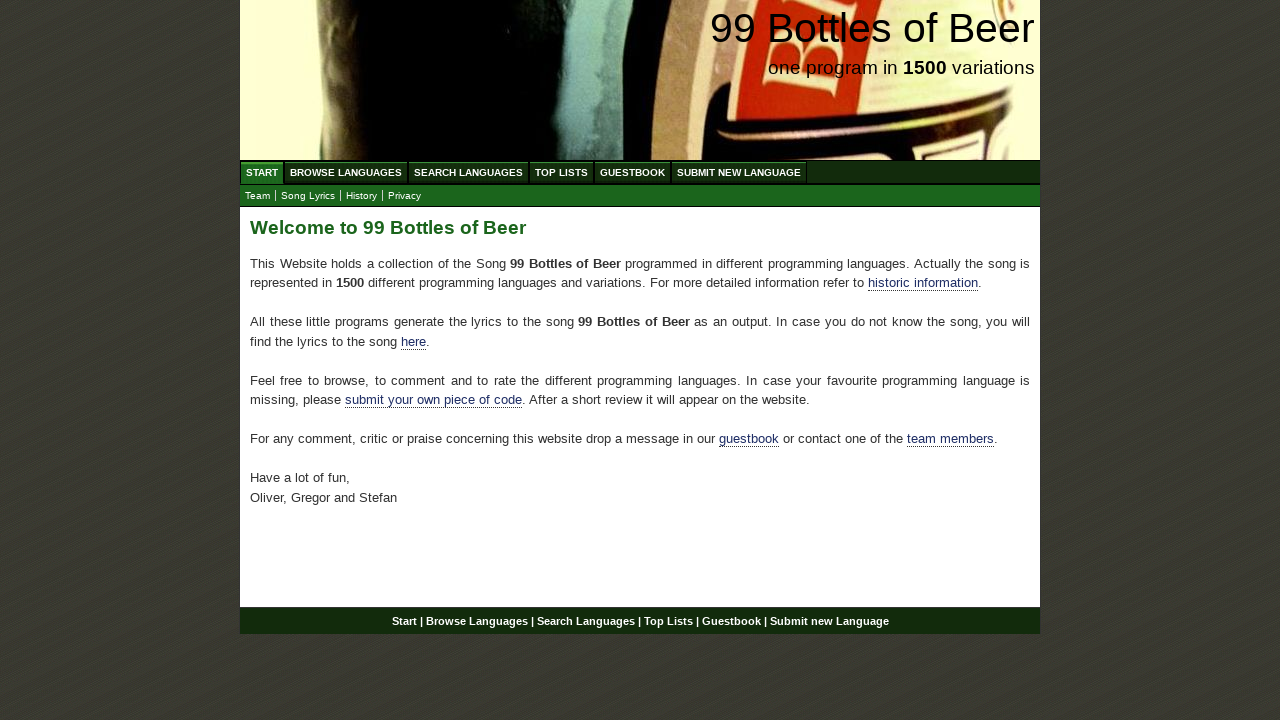

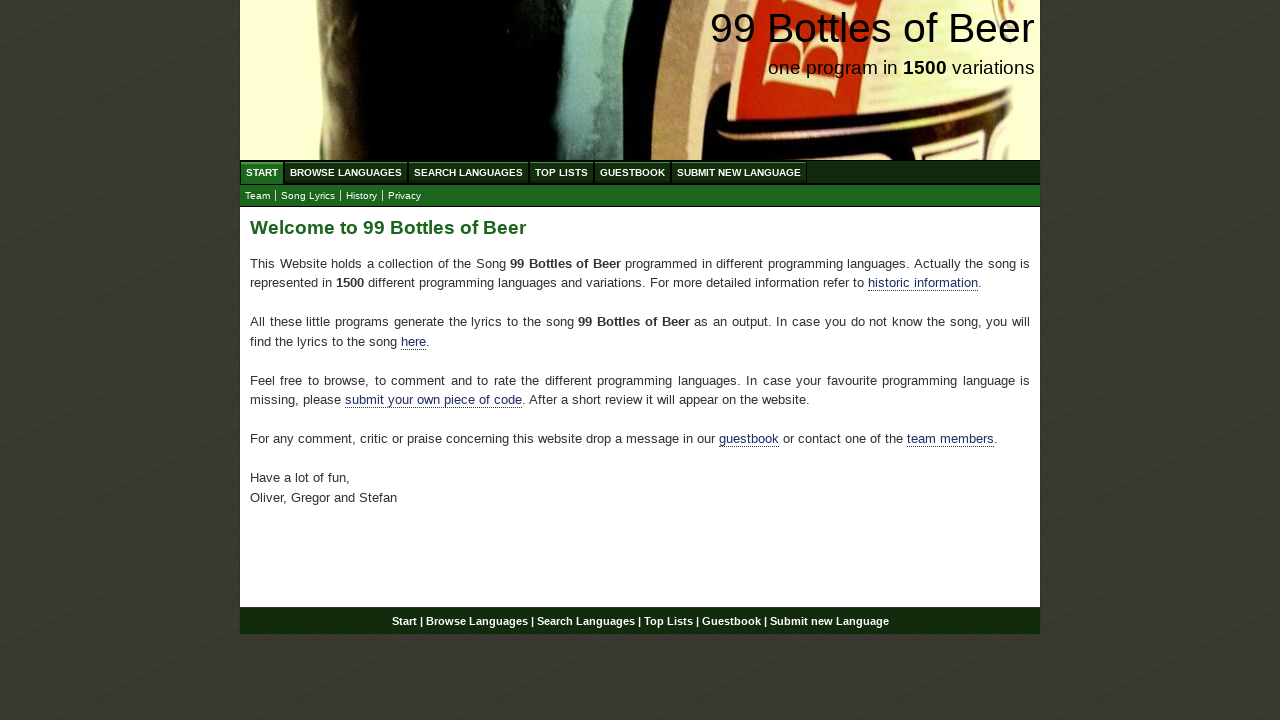